Tests element visibility and takes a screenshot of a specific component before hiding it

Starting URL: https://rahulshettyacademy.com/AutomationPractice/

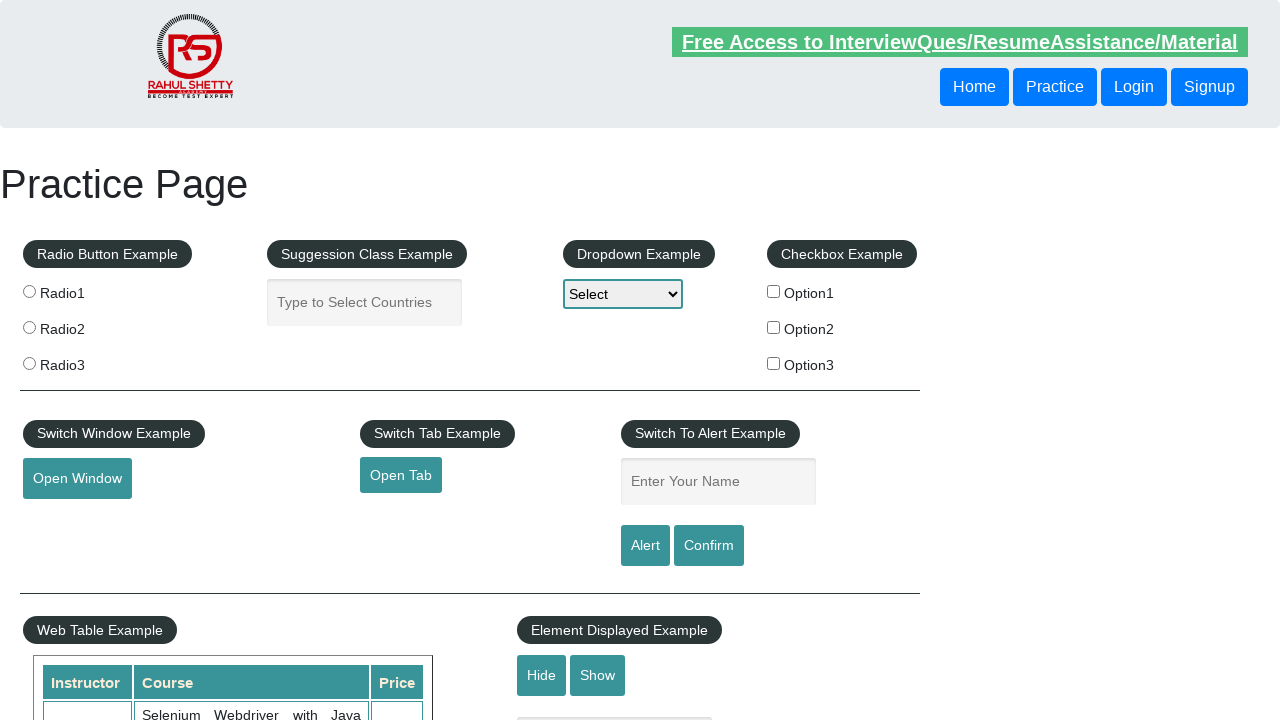

Waited for text box to be visible
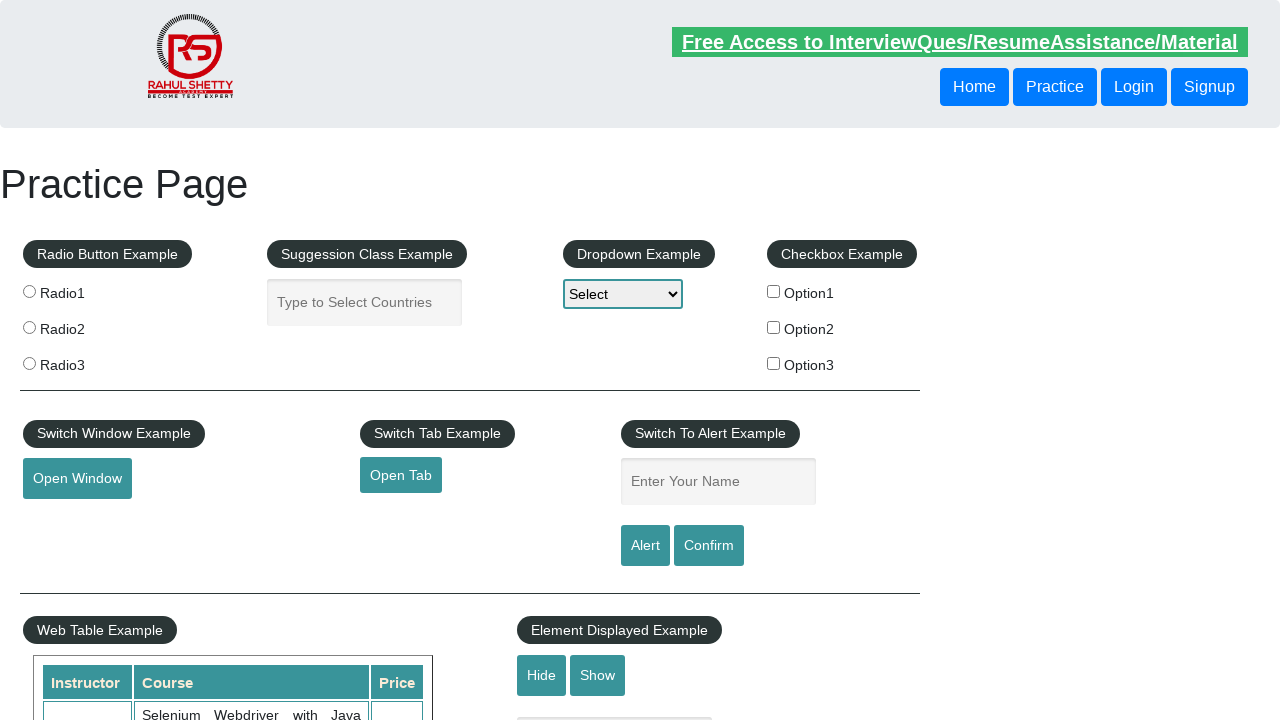

Took screenshot of displayed text component
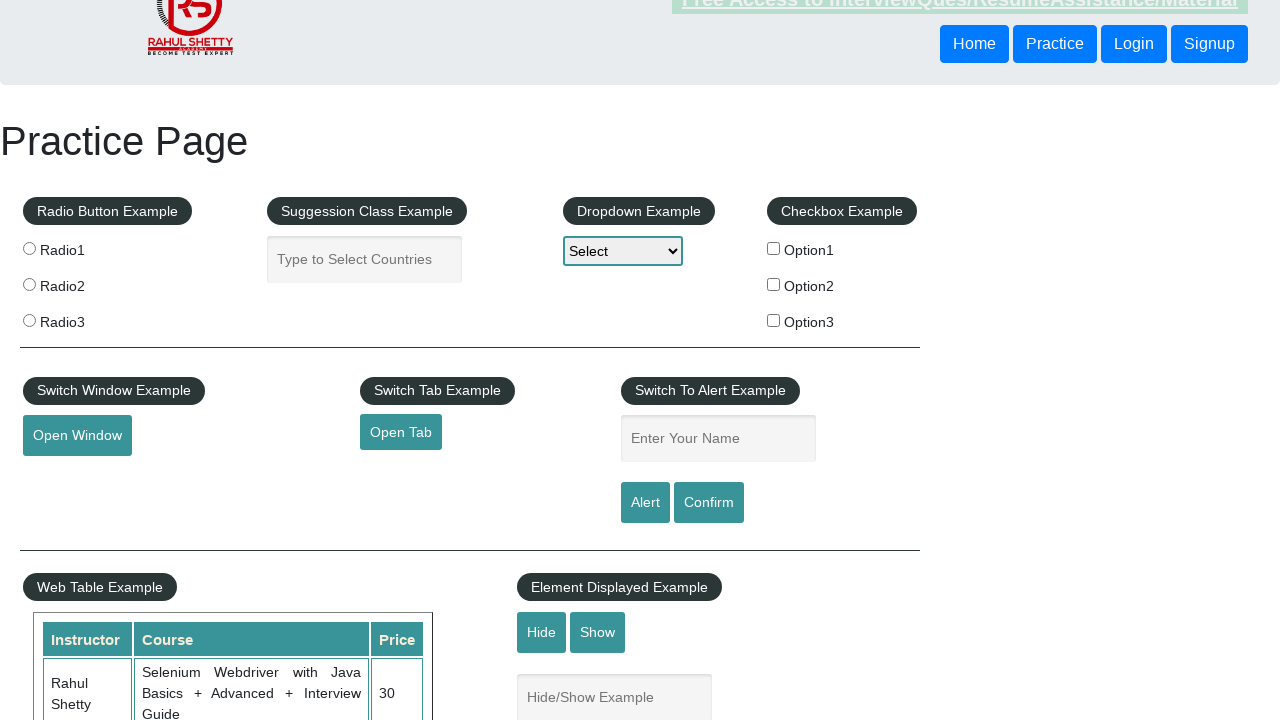

Clicked hide button to hide text box
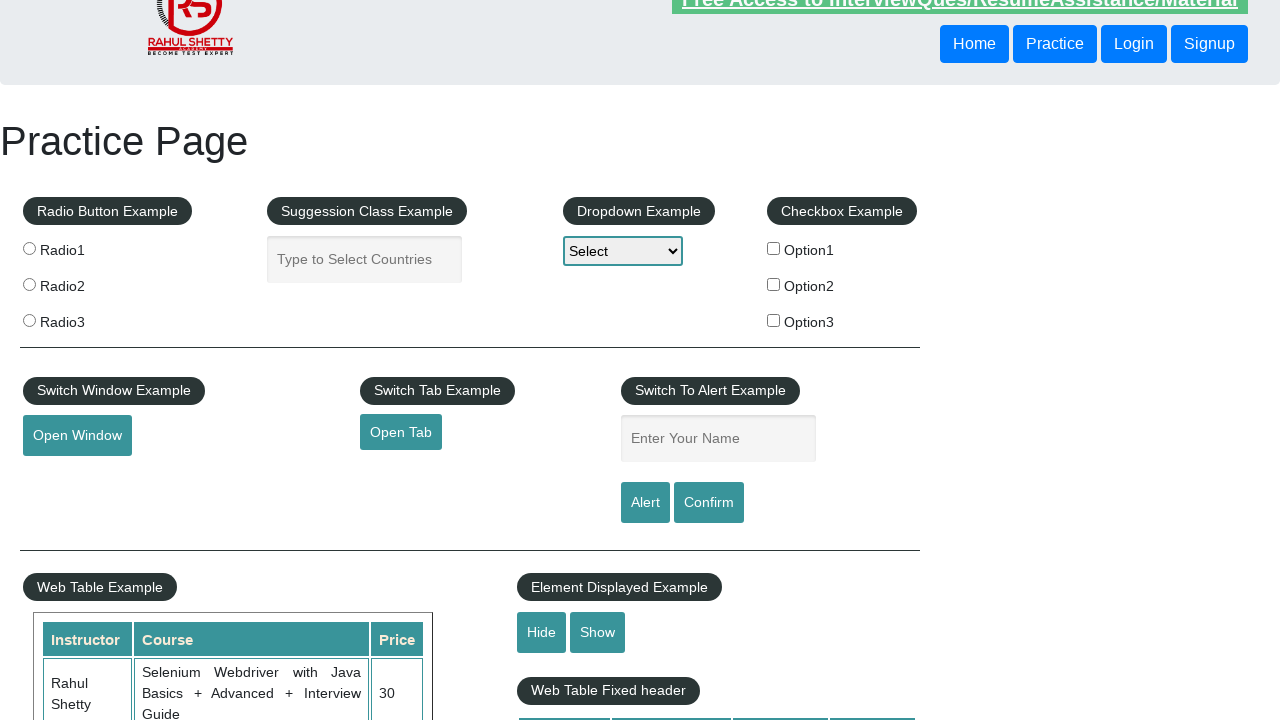

Verified text box is now hidden at (542, 632) on #hide-textbox
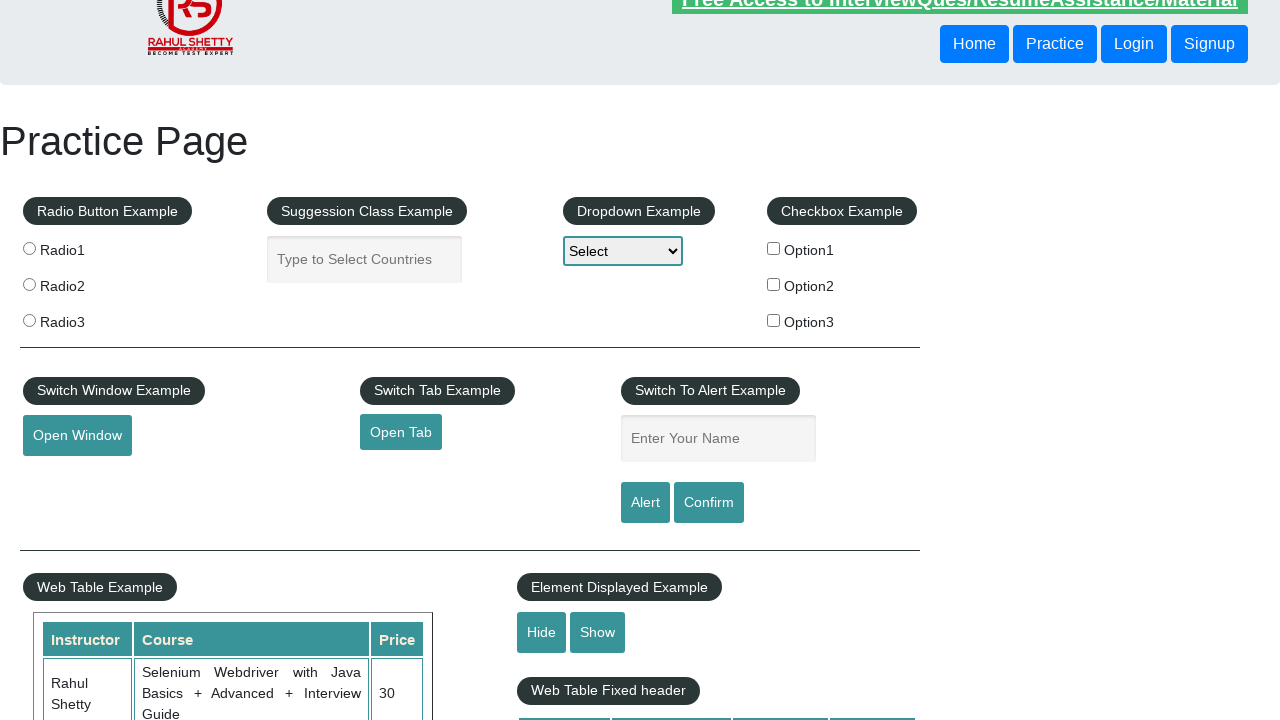

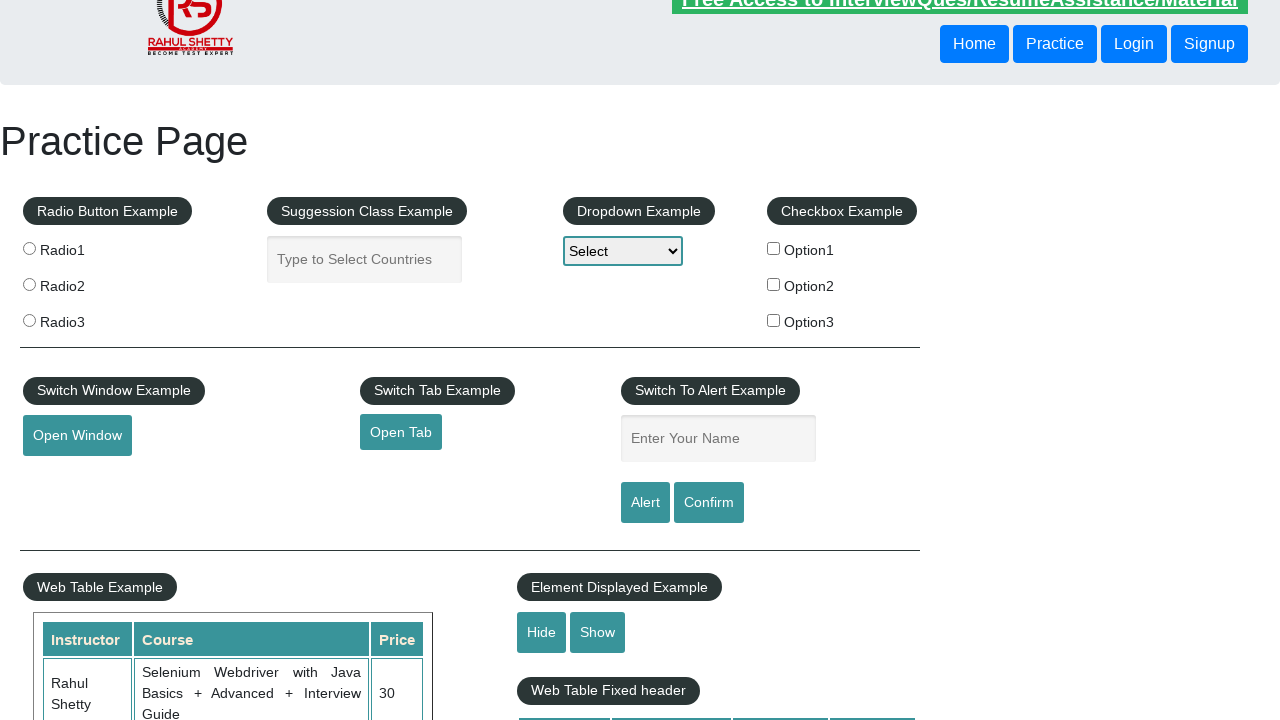